Tests handling a simple JavaScript alert by clicking a button to trigger it, verifying the alert message, and accepting the alert.

Starting URL: https://the-internet.herokuapp.com/javascript_alerts

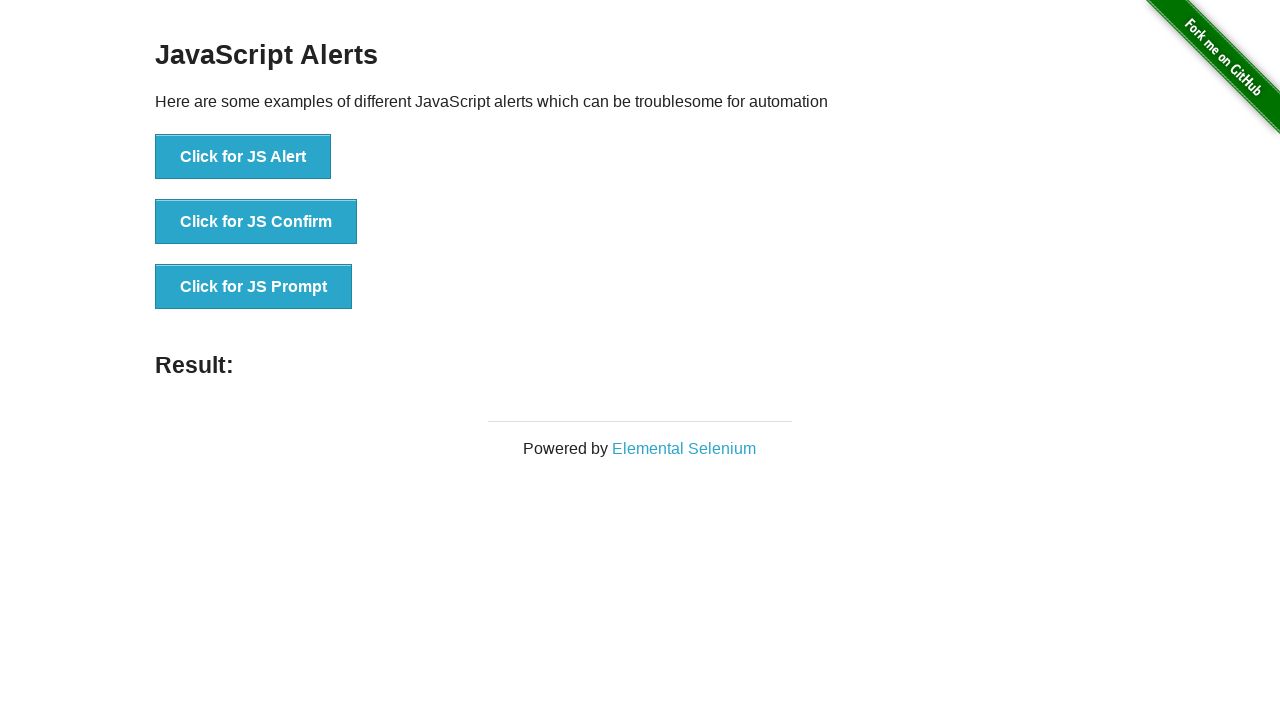

Set up dialog handler to intercept and accept alerts
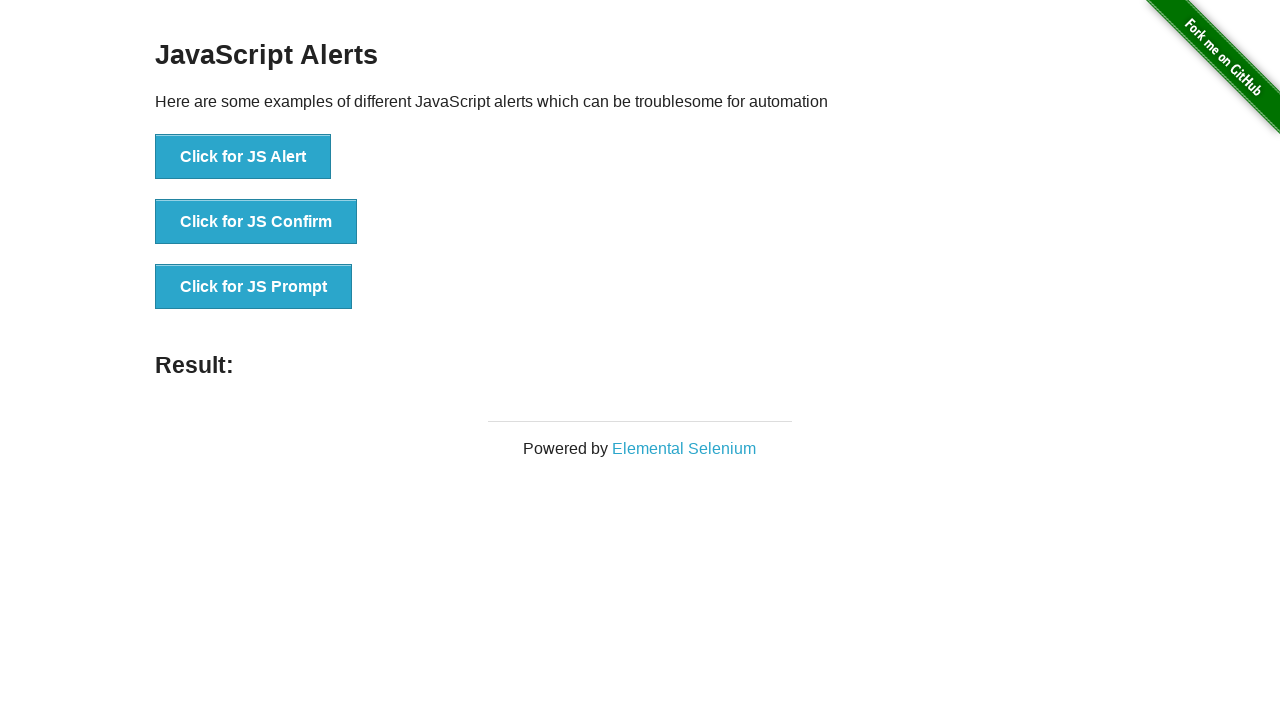

Clicked button to trigger JavaScript alert at (243, 157) on text=Click for JS Alert
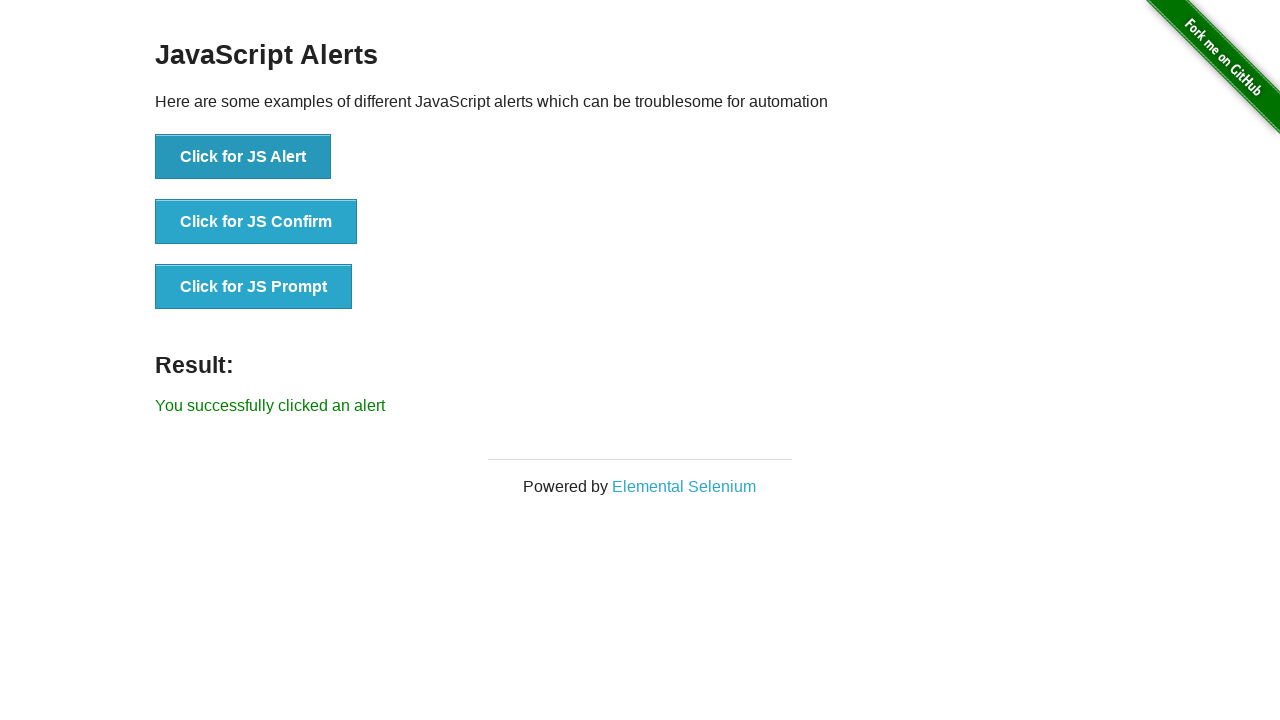

Alert result element appeared after accepting the alert
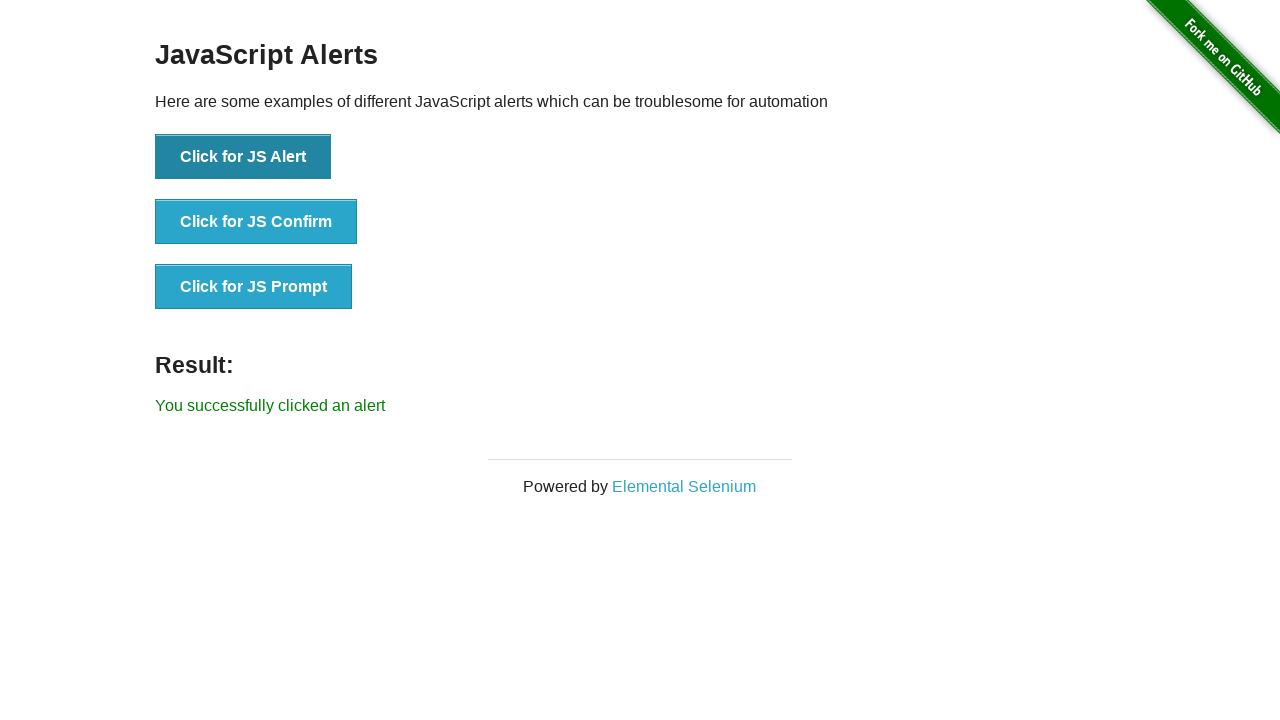

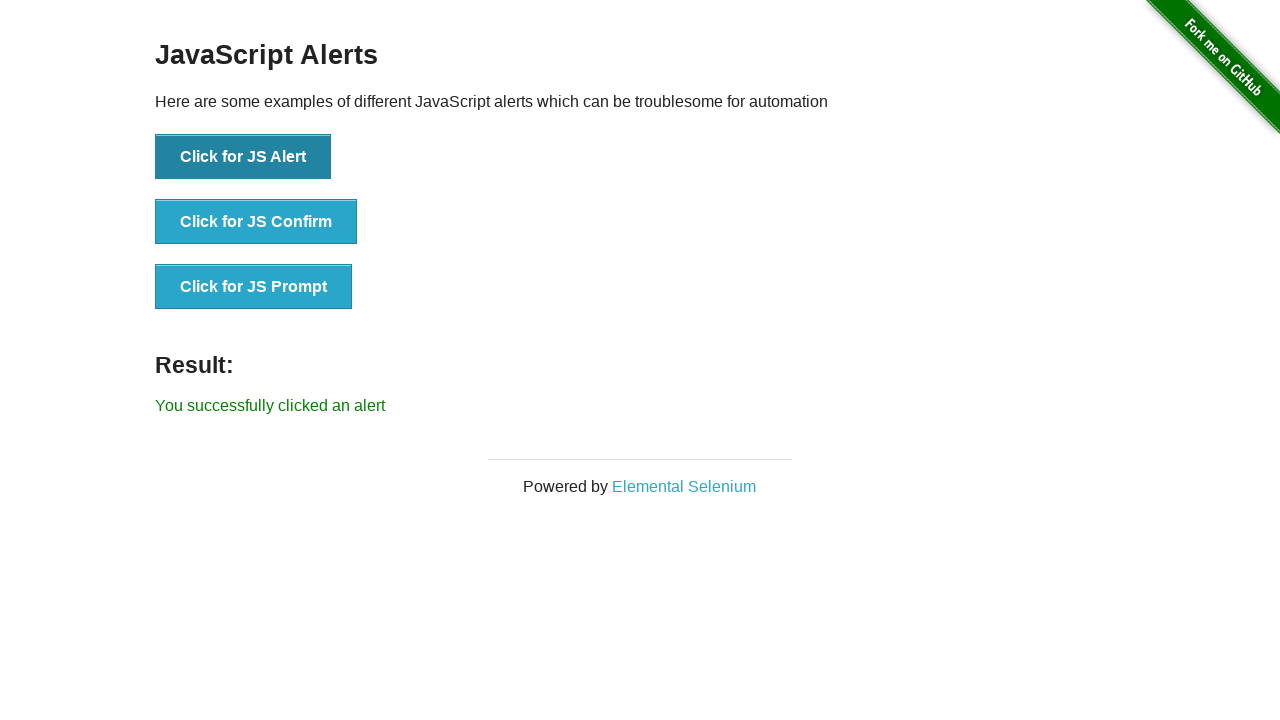